Tests drag and drop functionality by dragging an element from a source location and dropping it onto a target droppable area.

Starting URL: https://selenium08.blogspot.com/2020/01/drag-drop.html

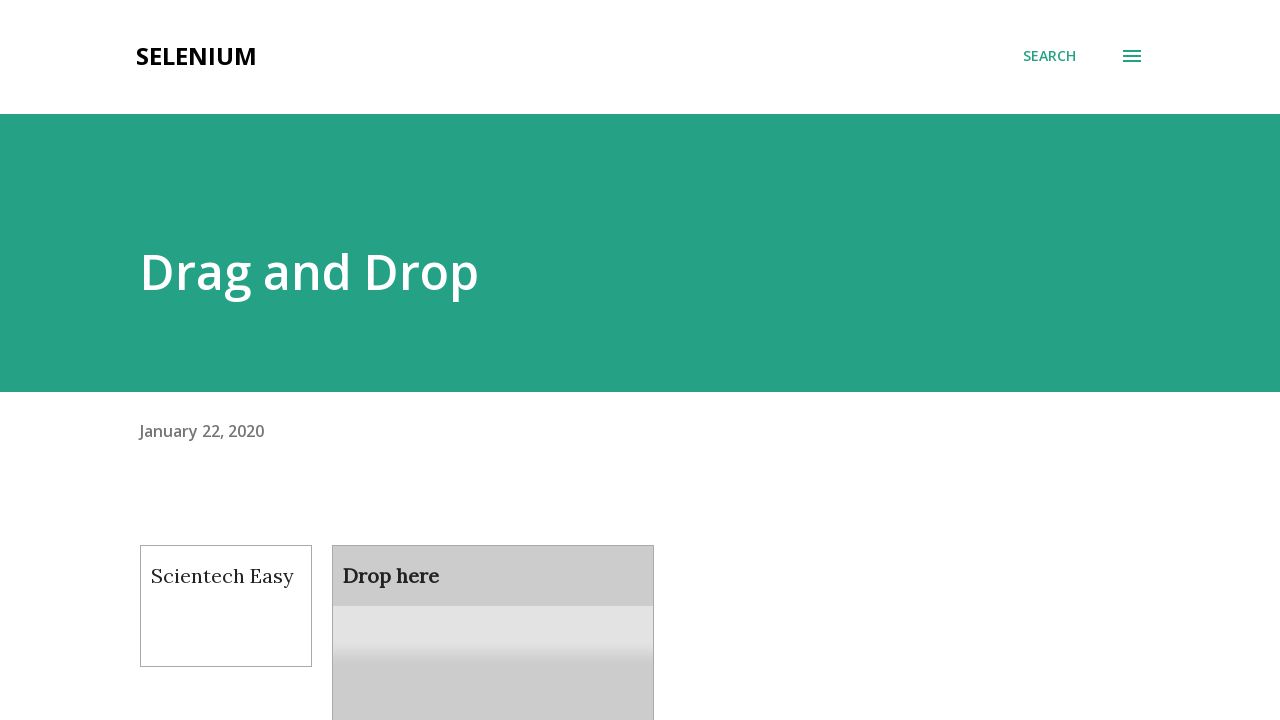

Waited for draggable element to load
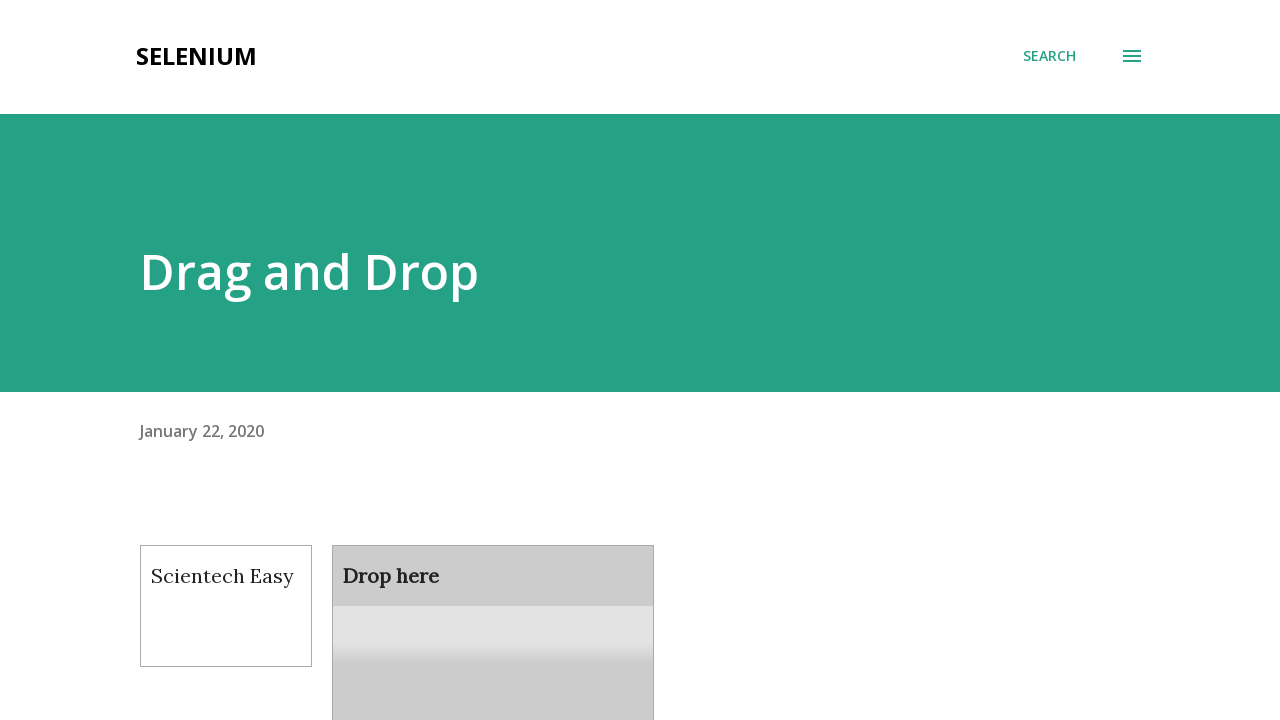

Located draggable element with ID 'draggable'
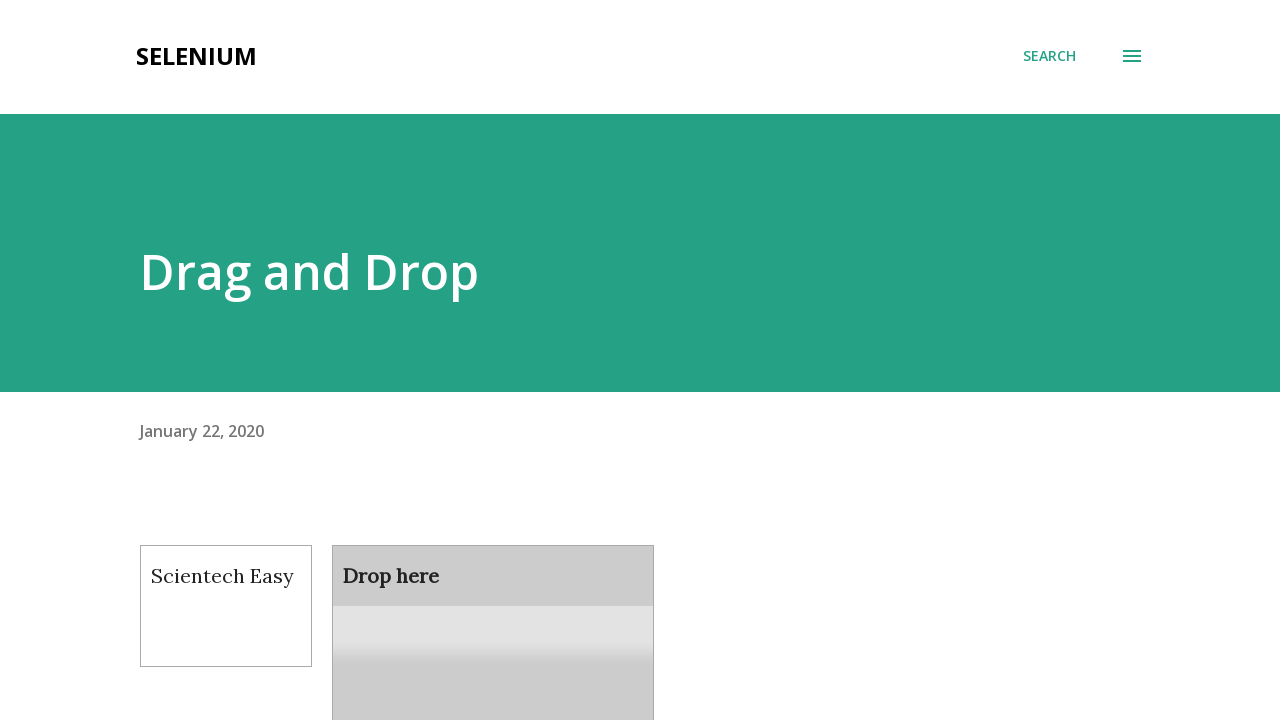

Located droppable target element with ID 'droppable'
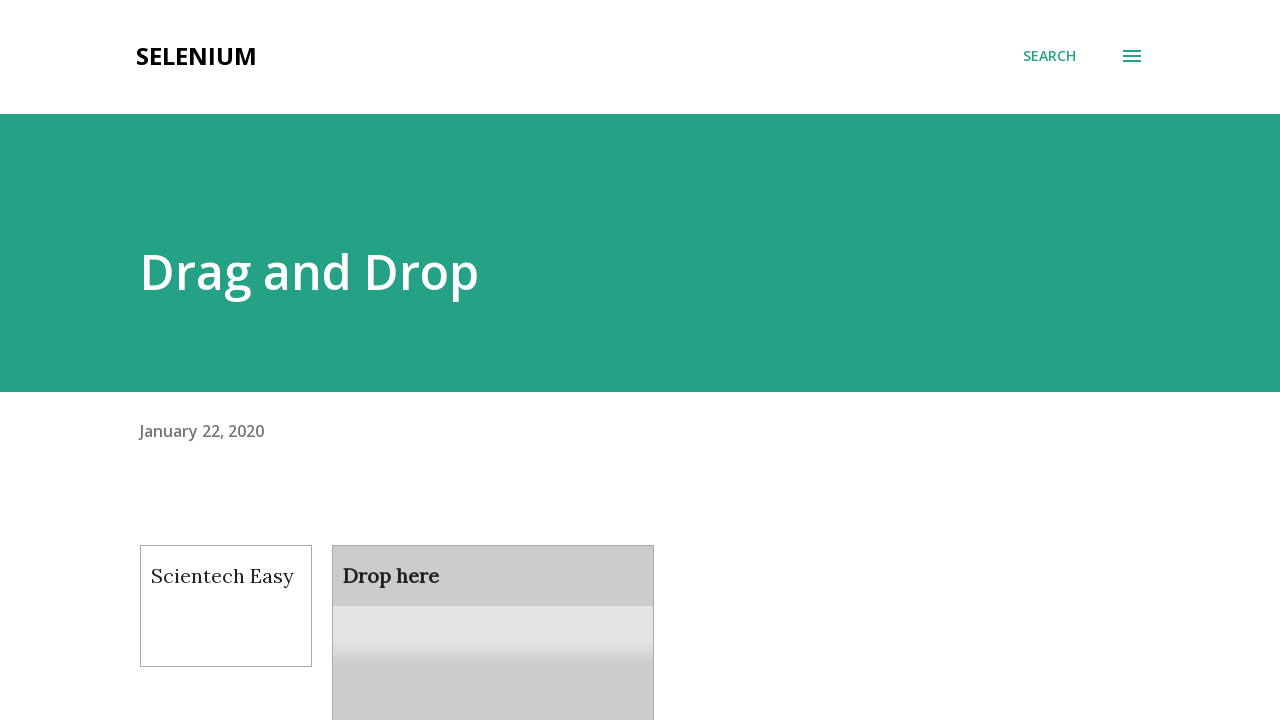

Dragged element from source location and dropped it onto target droppable area at (493, 609)
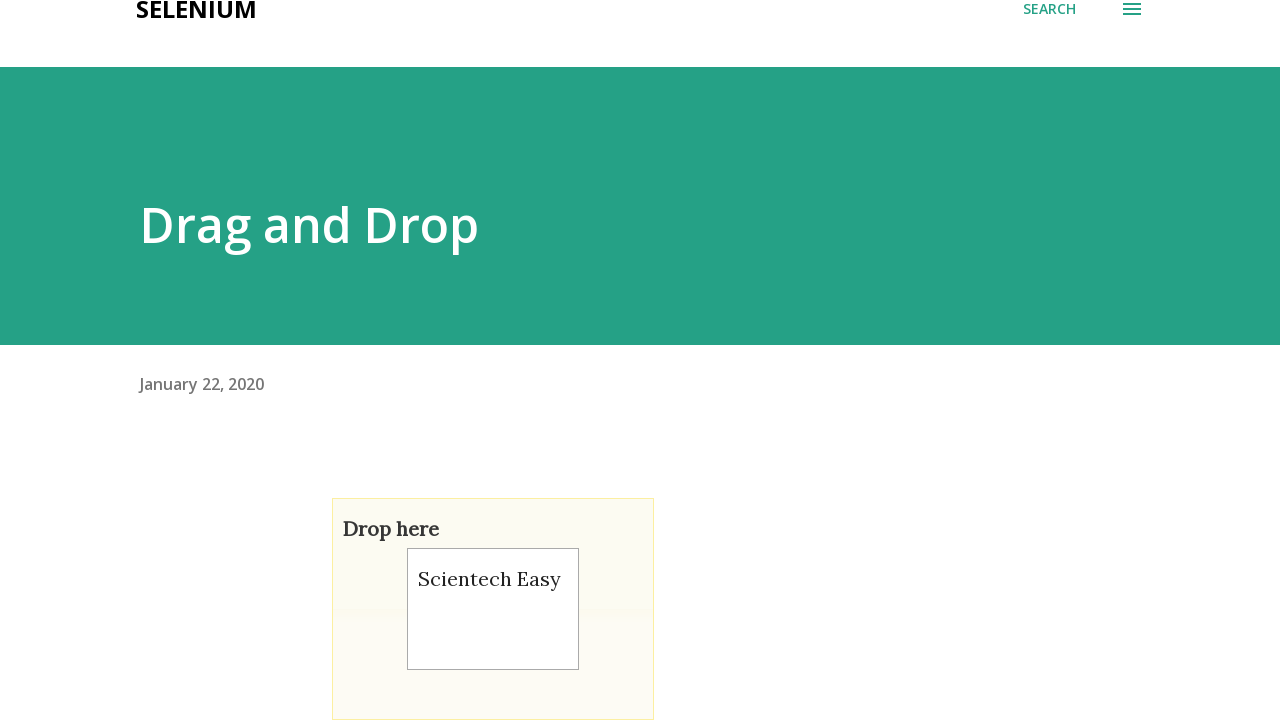

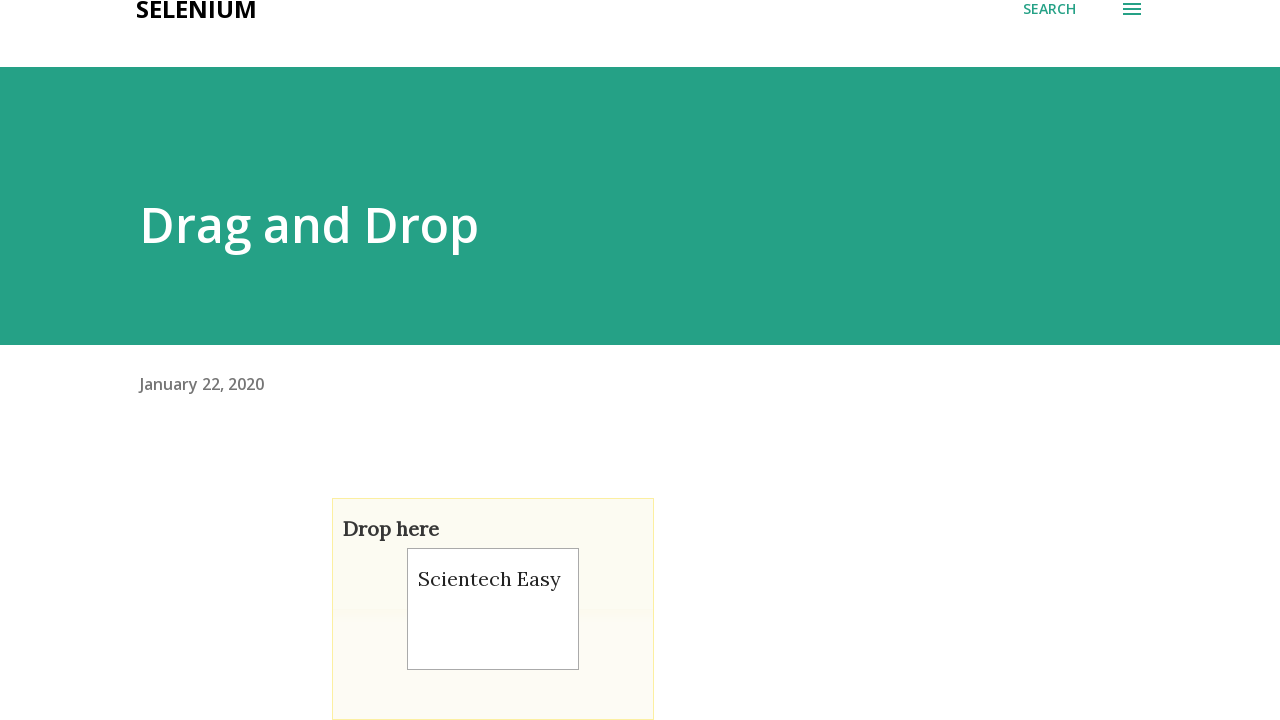